Navigates to a football statistics website and clicks the "All matches" button to display all match data, then verifies that match data rows are loaded.

Starting URL: https://www.adamchoi.co.uk/overs/detailed

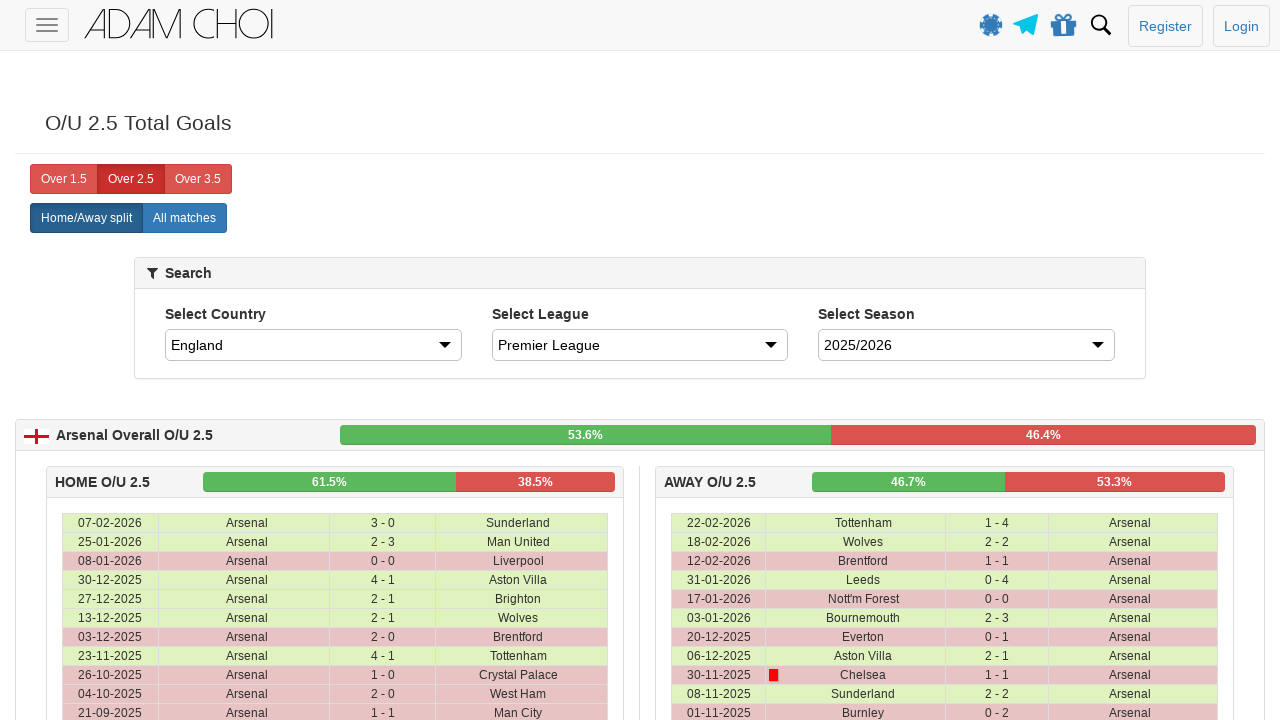

Navigated to football statistics website
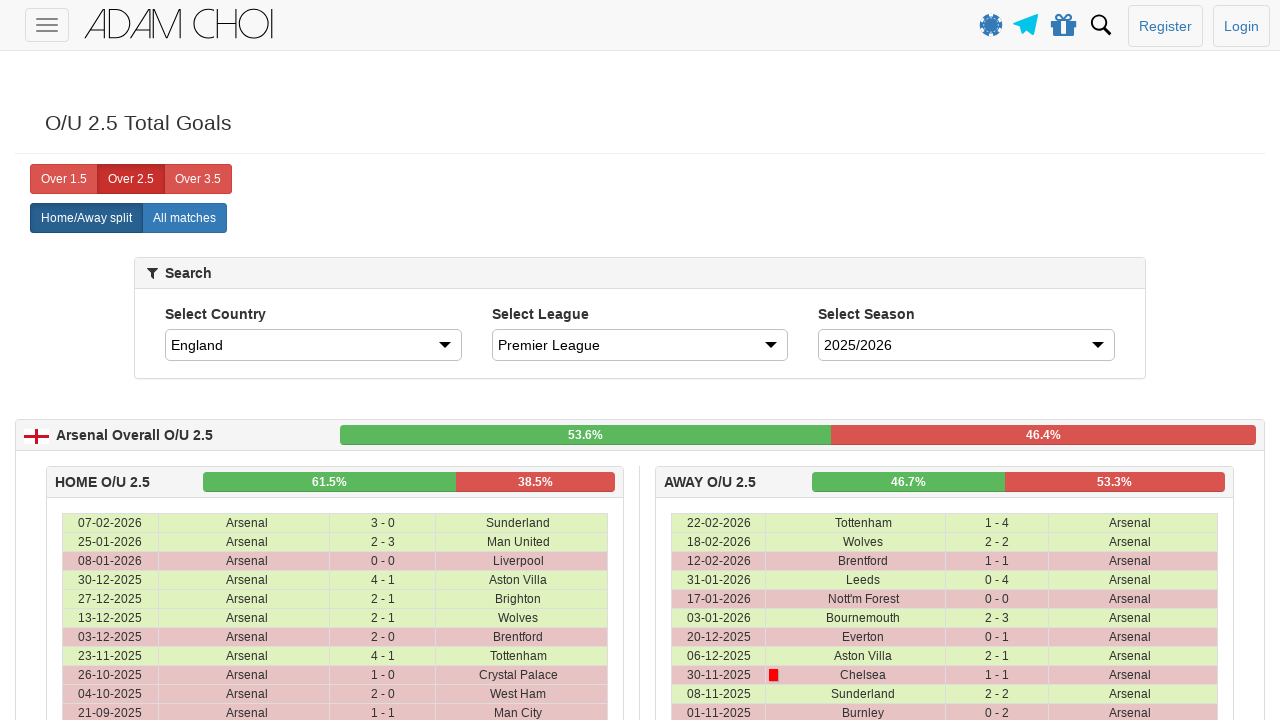

Clicked 'All matches' button to display all match data at (184, 218) on xpath=//label[@analytics-event='All matches']
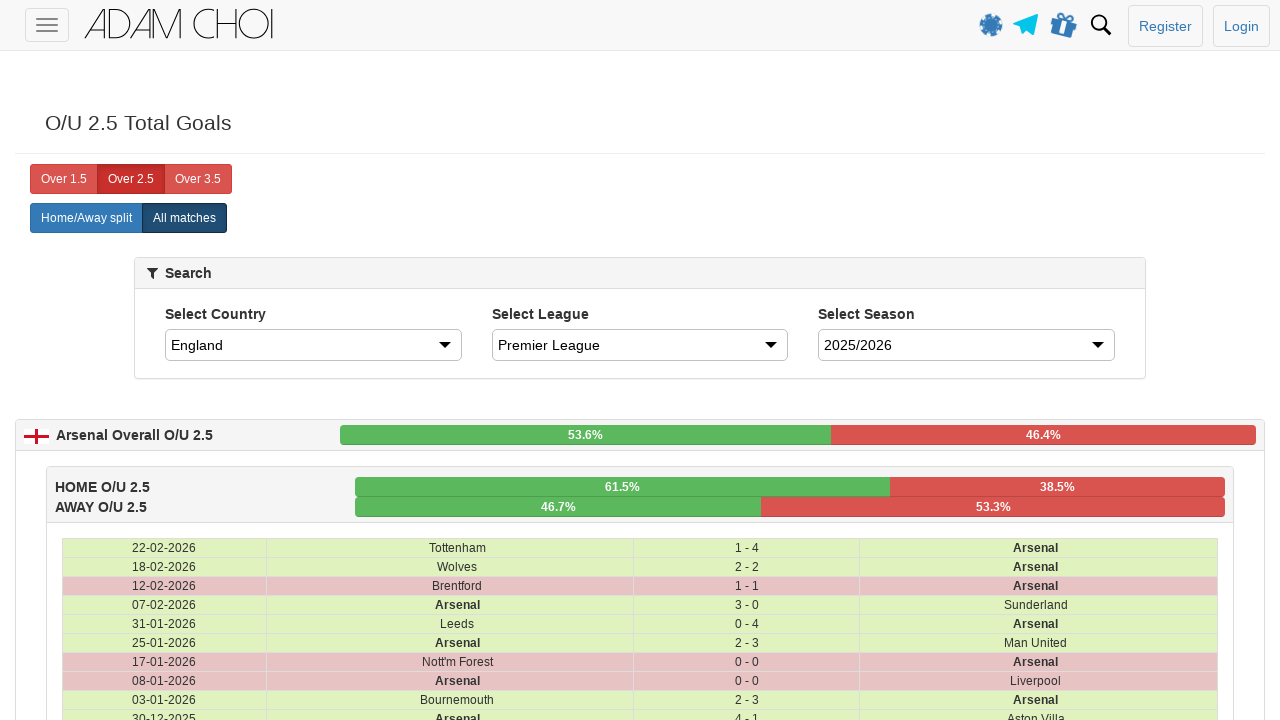

Verified that match data rows are loaded
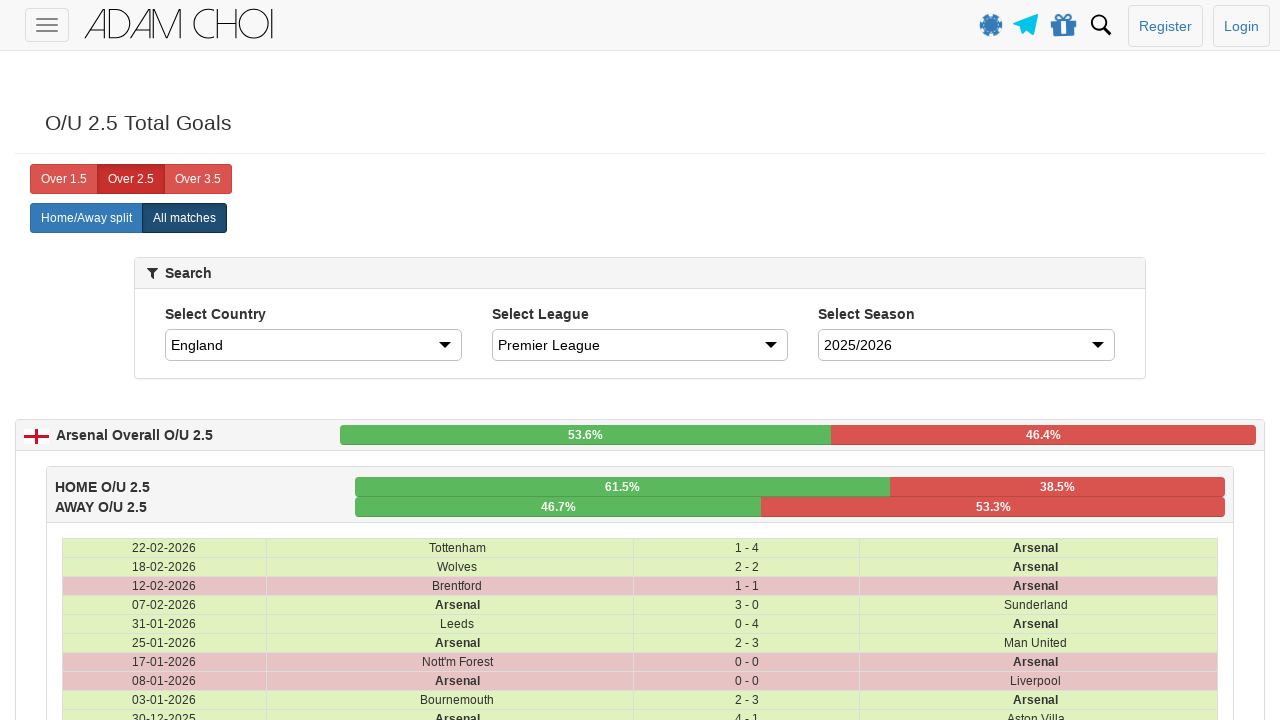

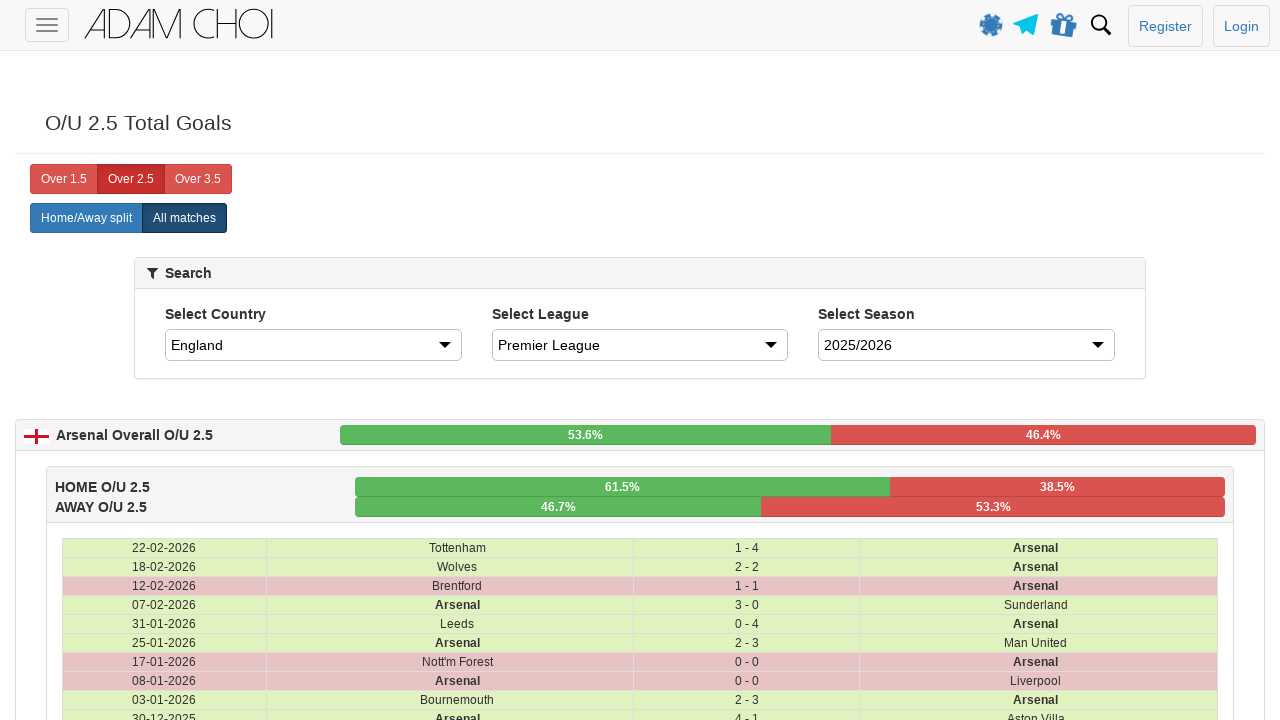